Tests JavaScript prompt alert interaction by switching to iframe, triggering an alert, entering text, and accepting it

Starting URL: https://www.w3schools.com/js/tryit.asp?filename=tryjs_prompt

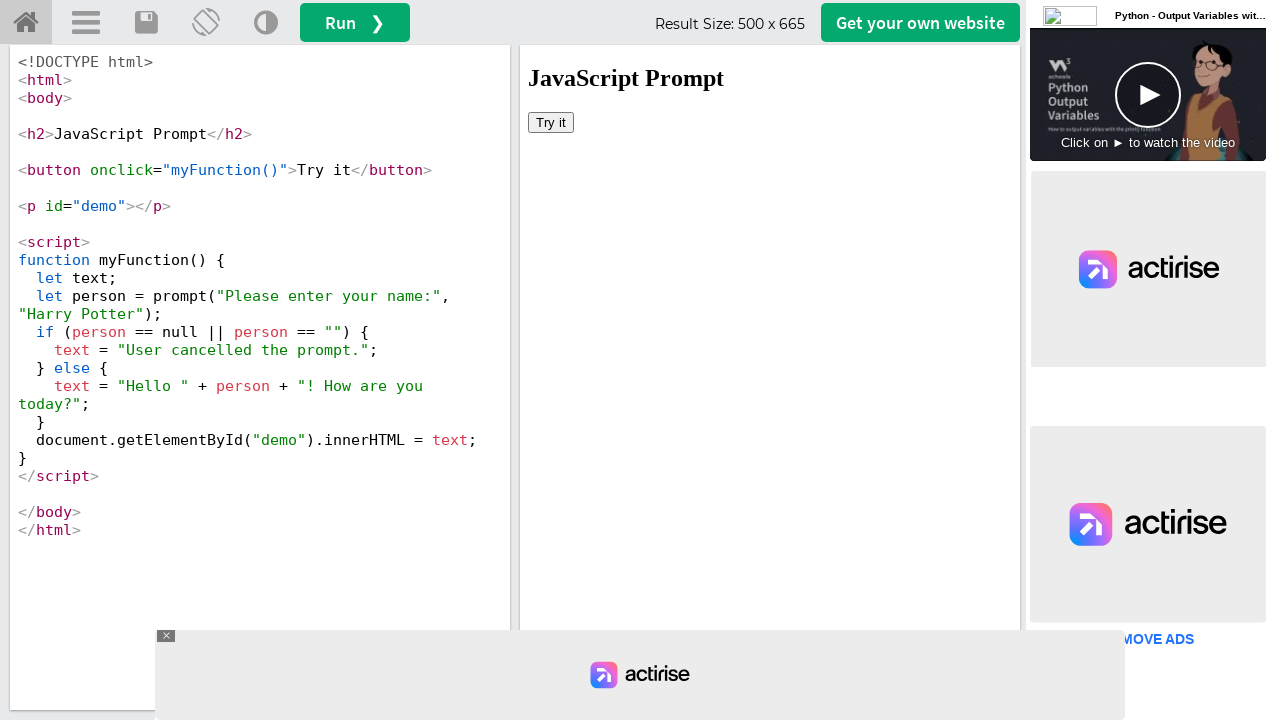

Switched to iframe with id 'iframeResult'
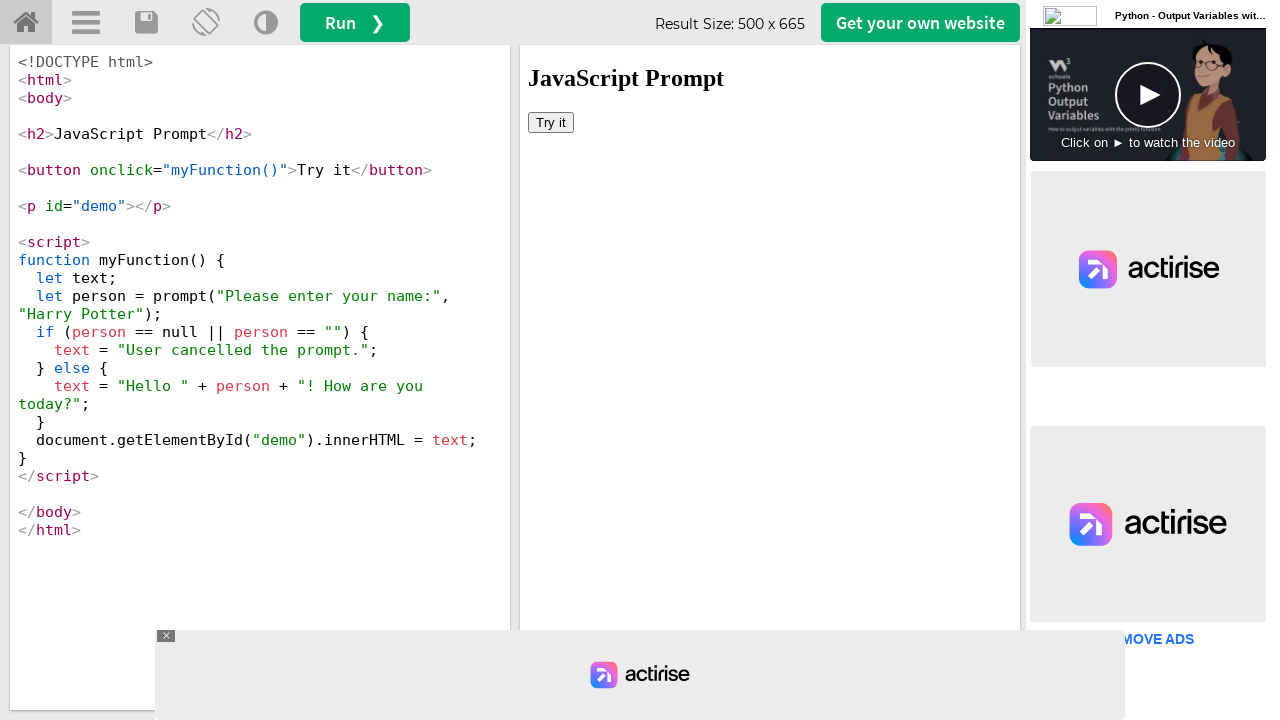

Clicked button to trigger JavaScript prompt alert at (551, 122) on xpath=/html/body/button
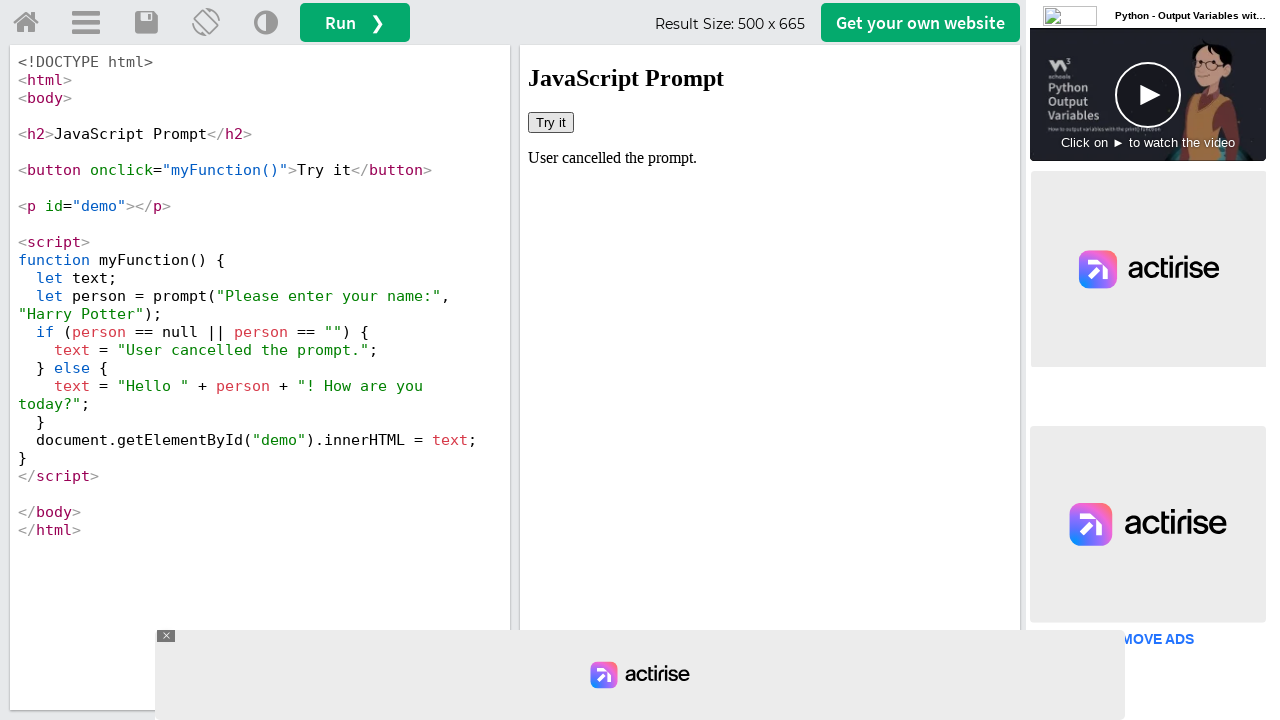

Set up dialog handler to accept prompt with text 'Manu Ginobili'
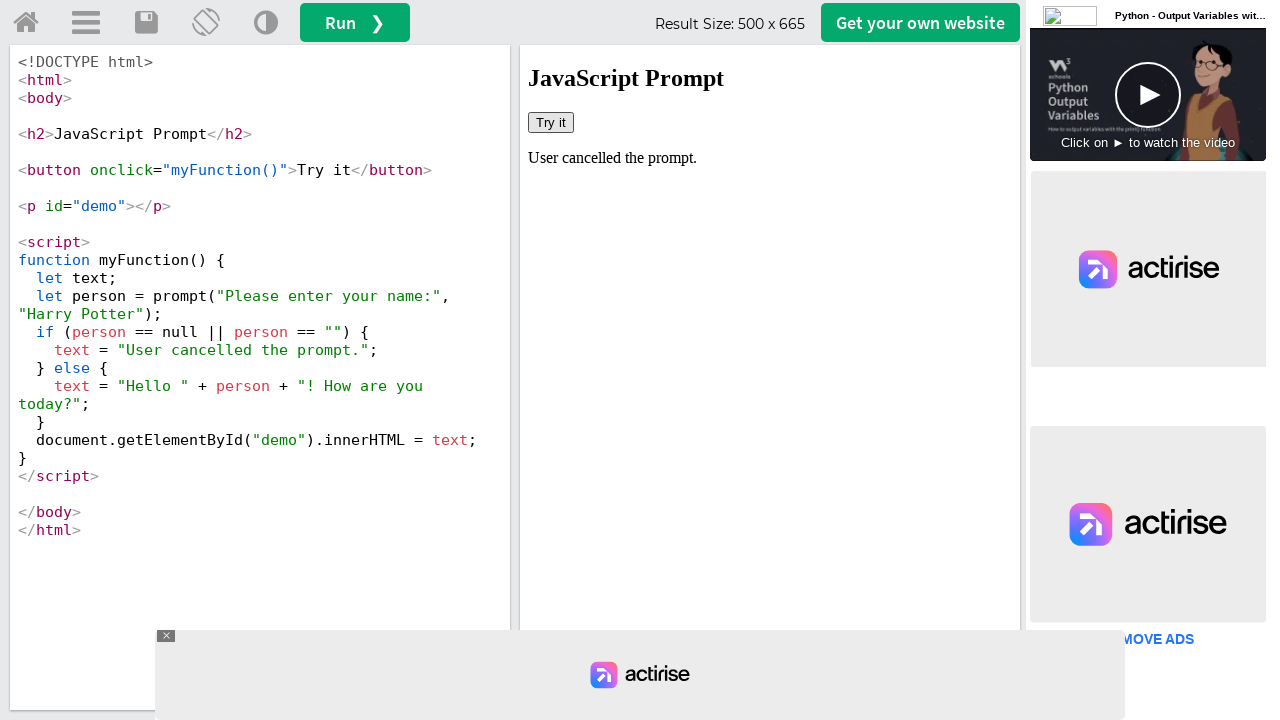

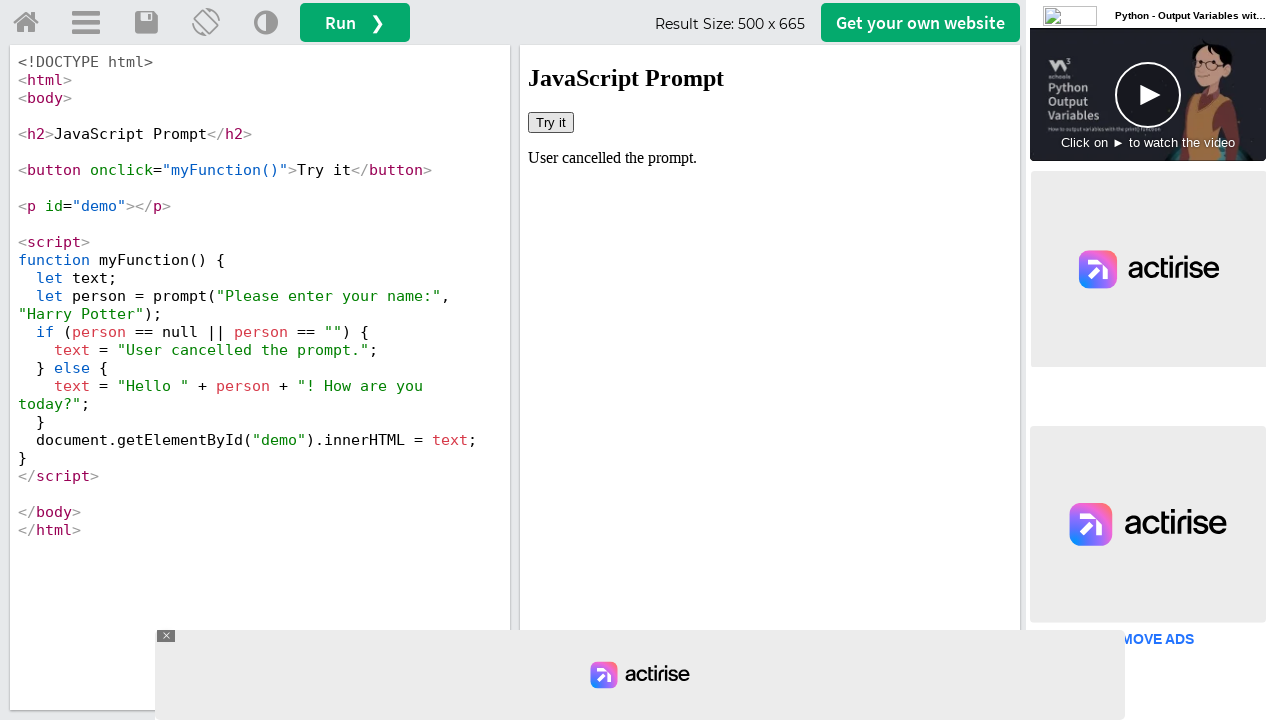